Verifies that the Demo button shows underline styling when hovered

Starting URL: https://shrinkit.app/

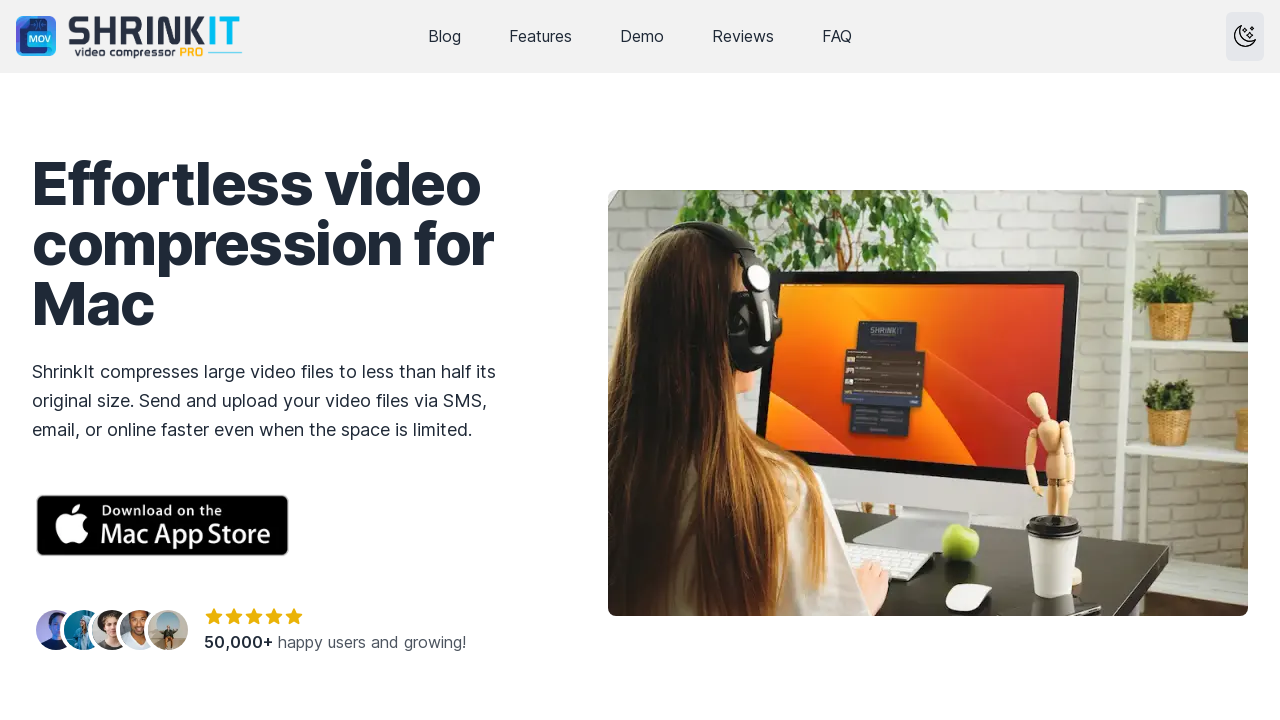

Hovered over the Demo button at (642, 36) on xpath=//html/body/header/nav/div[3]/a[3]
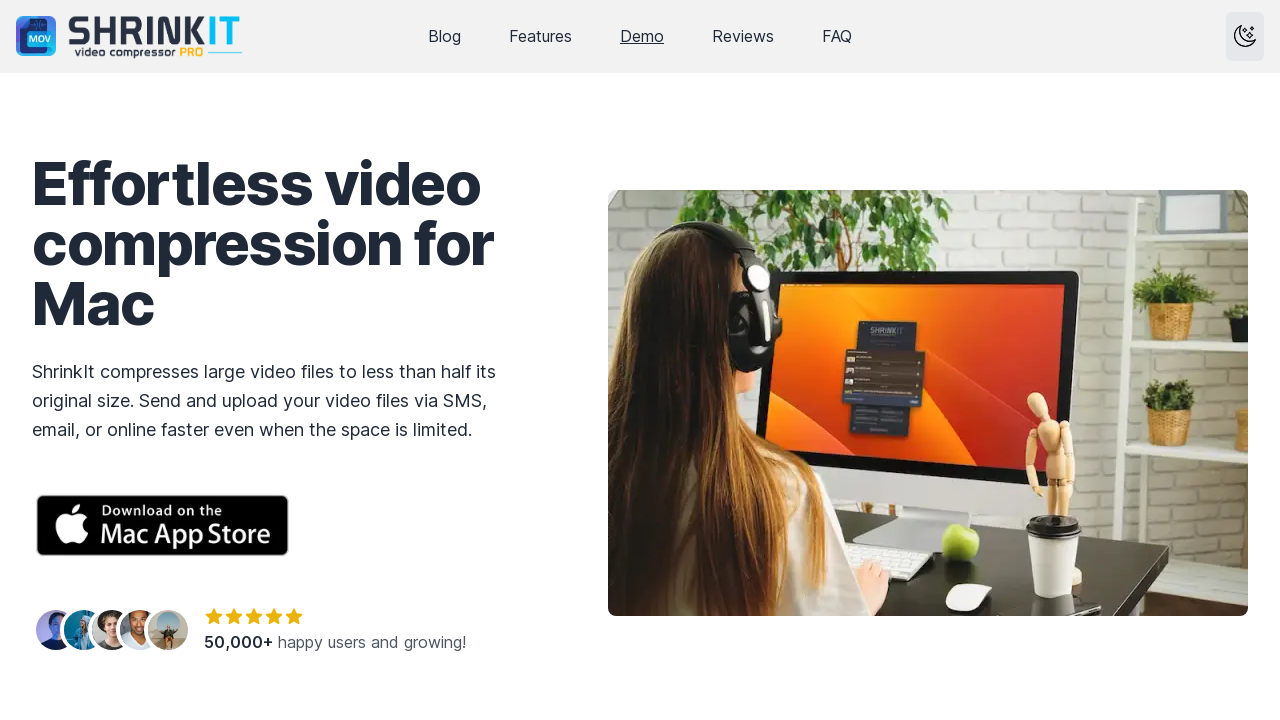

Retrieved text-decoration CSS property from Demo button
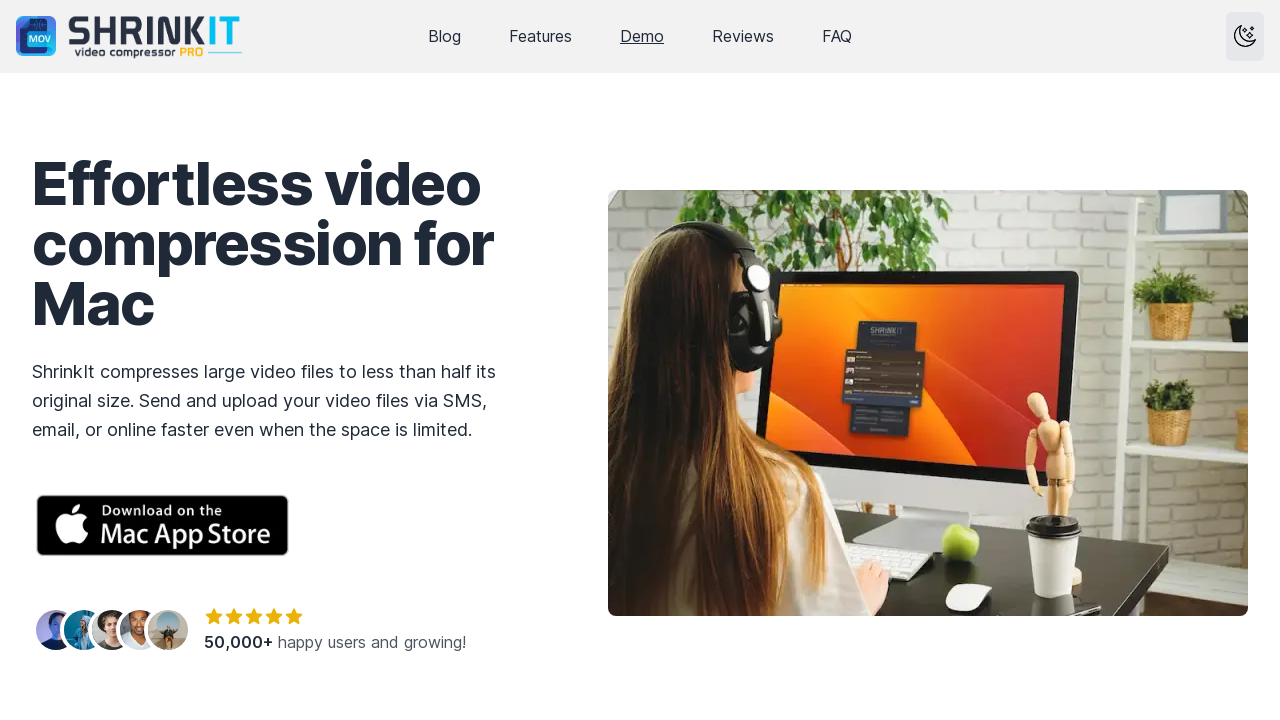

Verified that Demo button has underline styling after hover
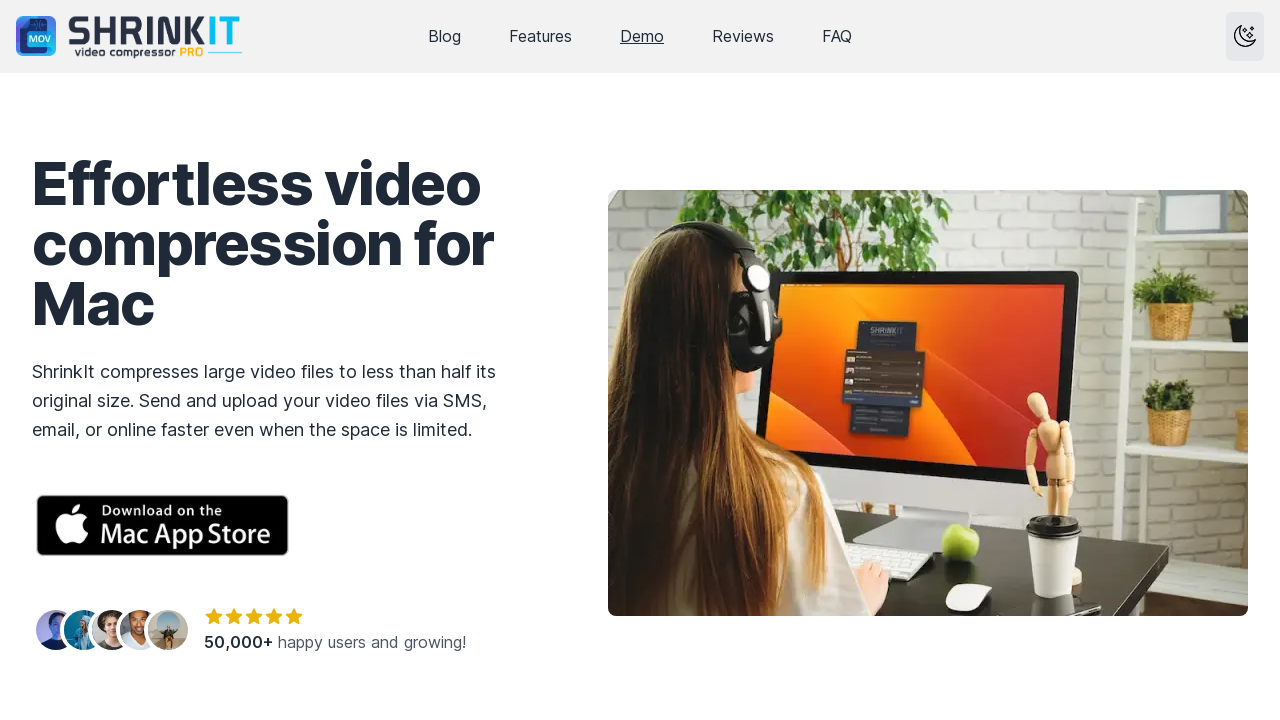

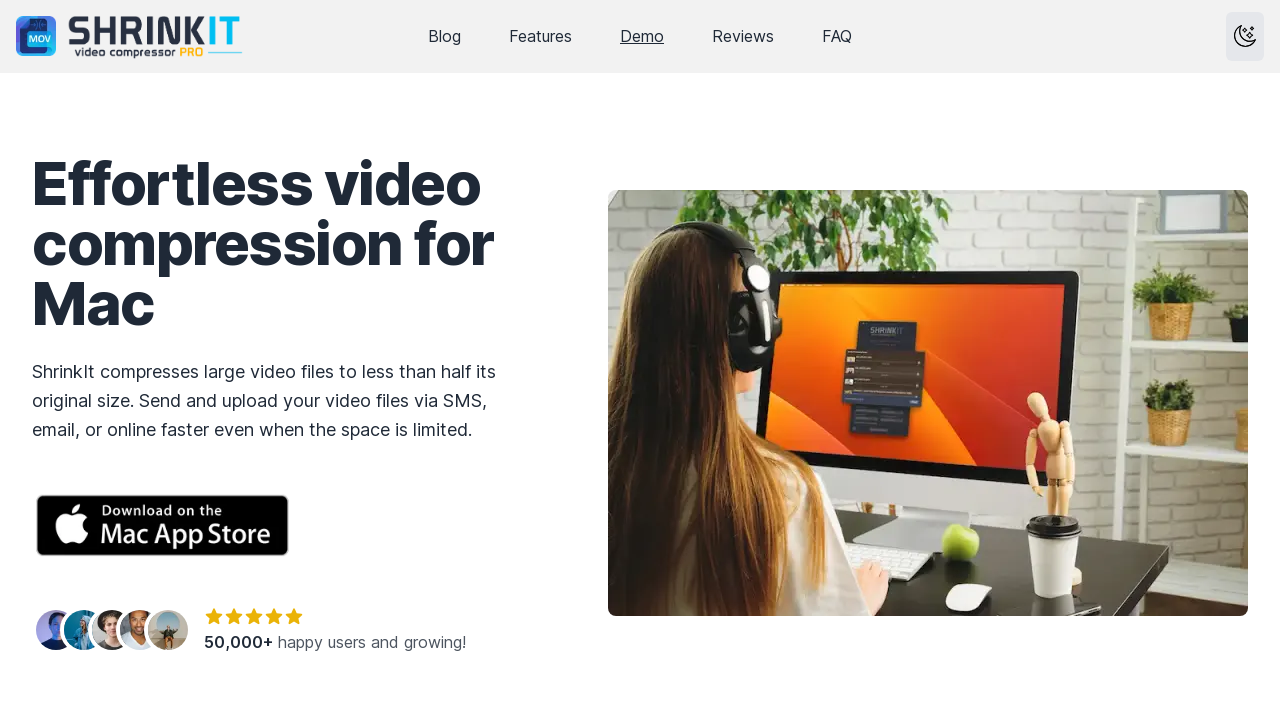